Tests double-click functionality on a jQuery demo page by switching to an iframe, locating a div element, and performing a double-click action which changes the element's color

Starting URL: http://api.jquery.com/dblclick/

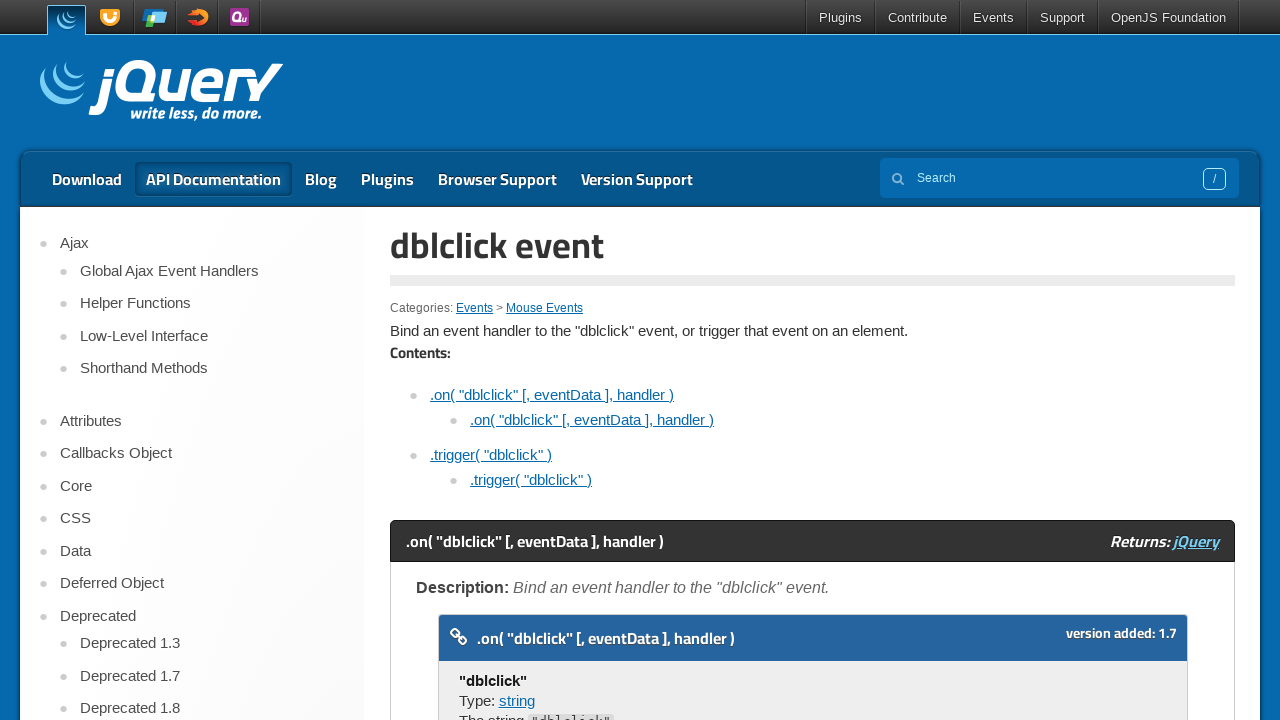

Located the first iframe on the page
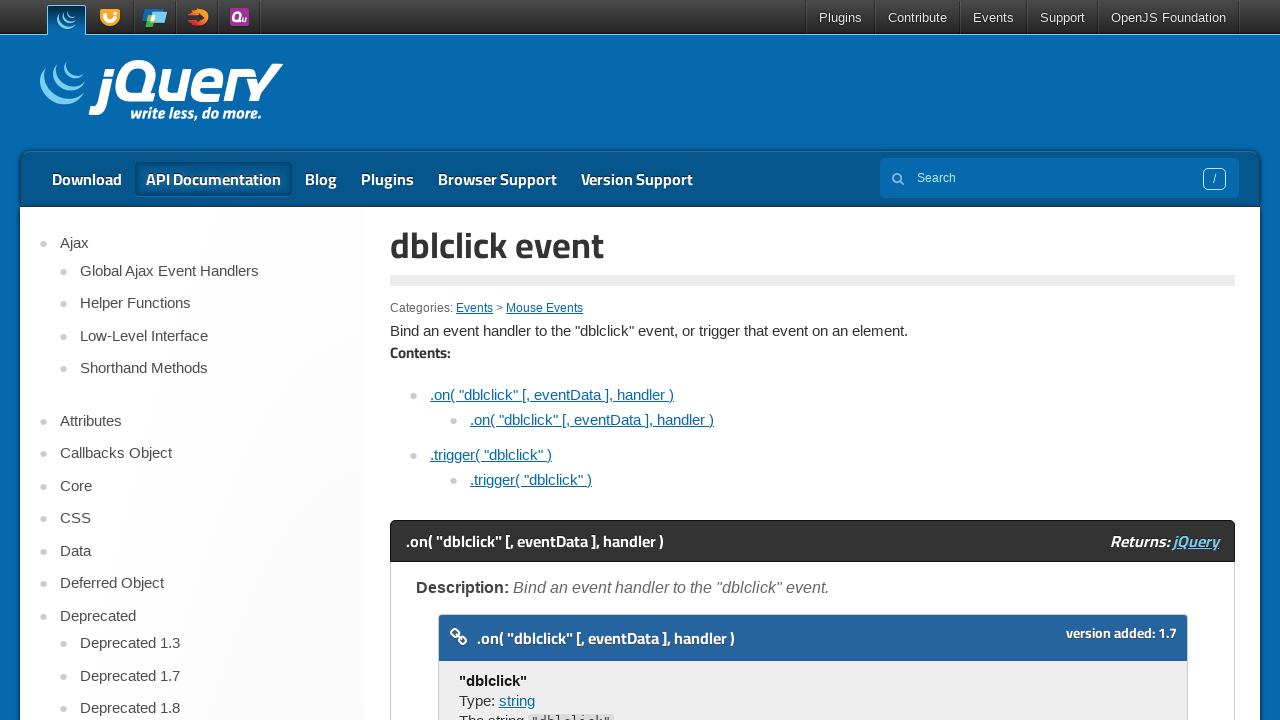

Located the target div element within the iframe
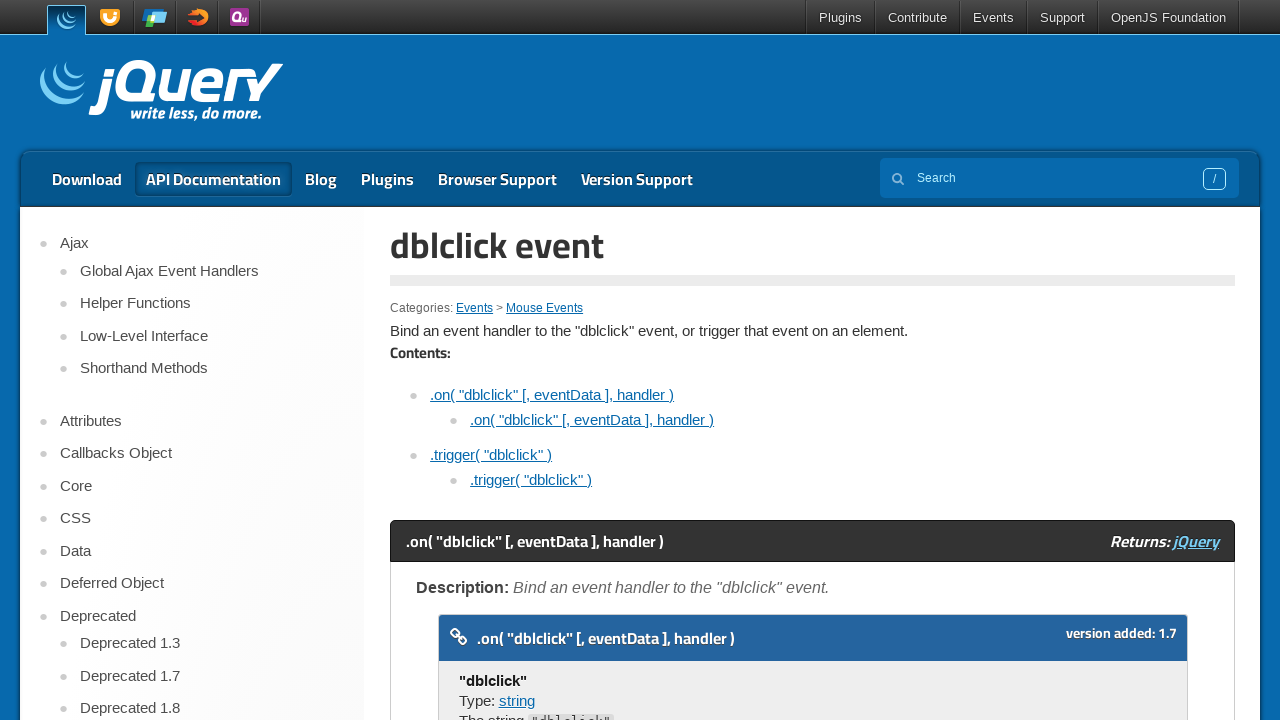

Double-clicked the target element, changing its color from blue to yellow at (478, 360) on iframe >> nth=0 >> internal:control=enter-frame >> body > div
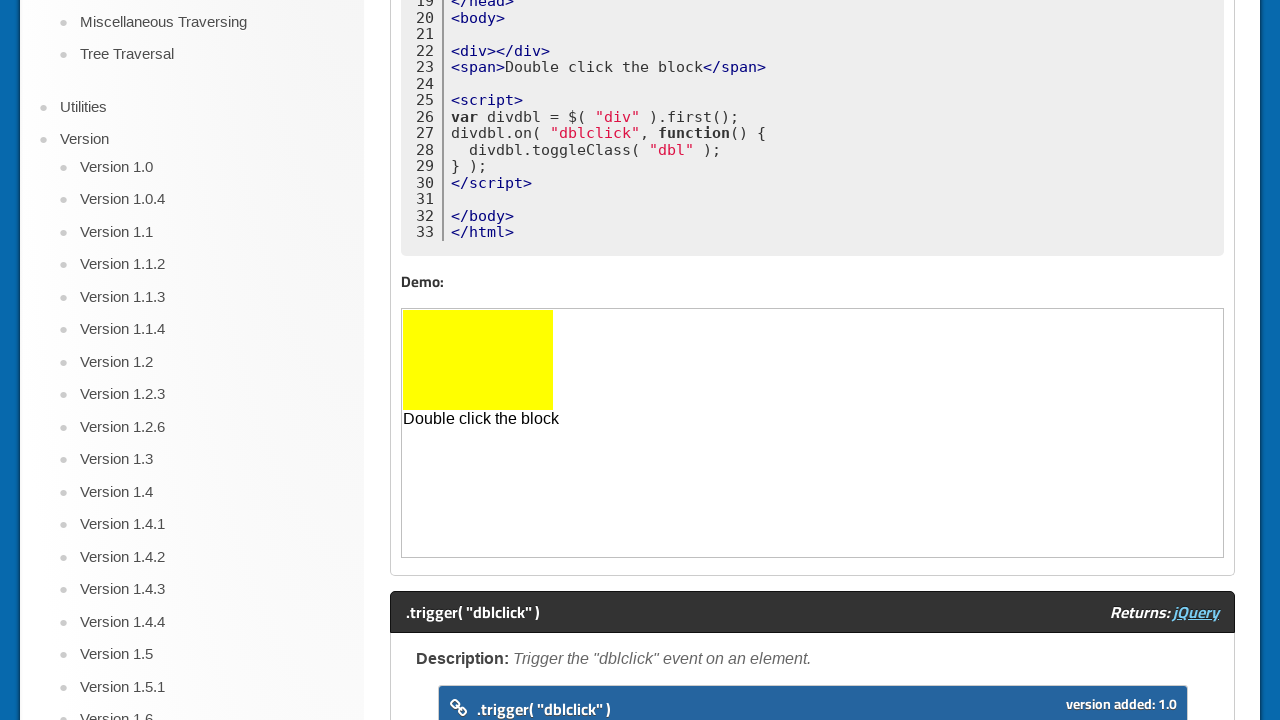

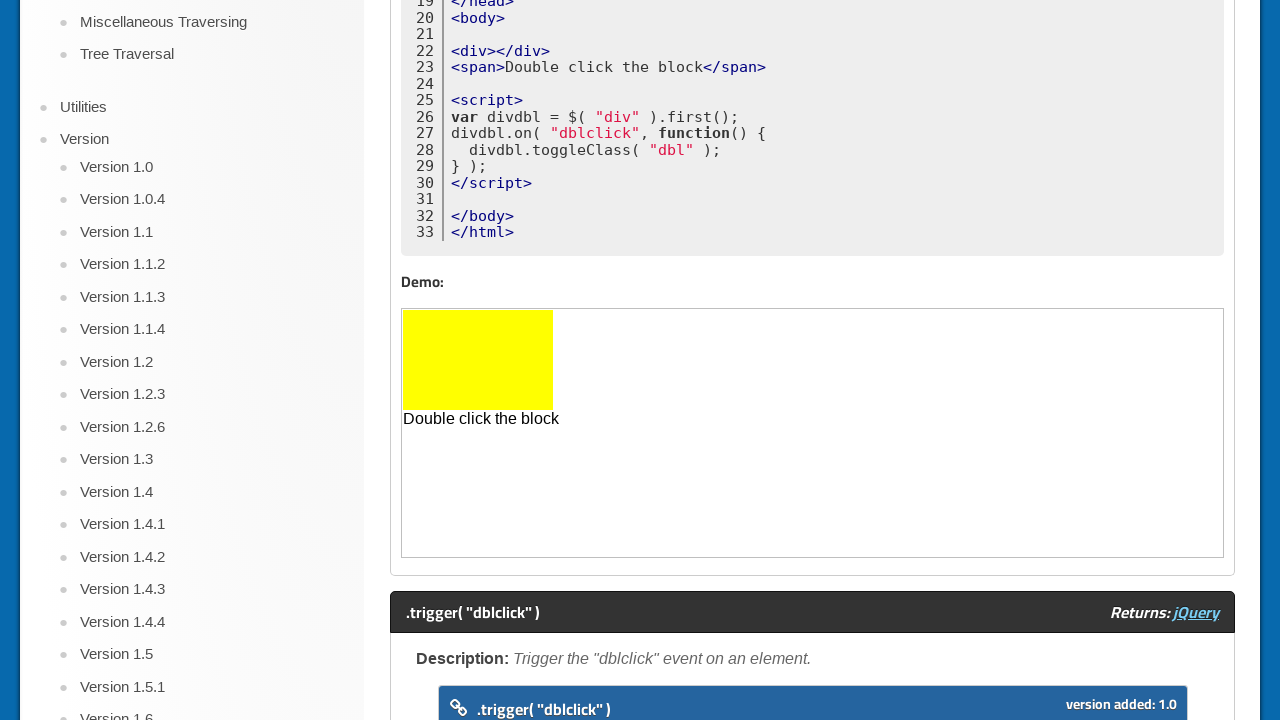